Tests alert handling functionality by navigating to the text input alert section, triggering a prompt alert, entering text, and accepting it

Starting URL: http://demo.automationtesting.in/Alerts.html

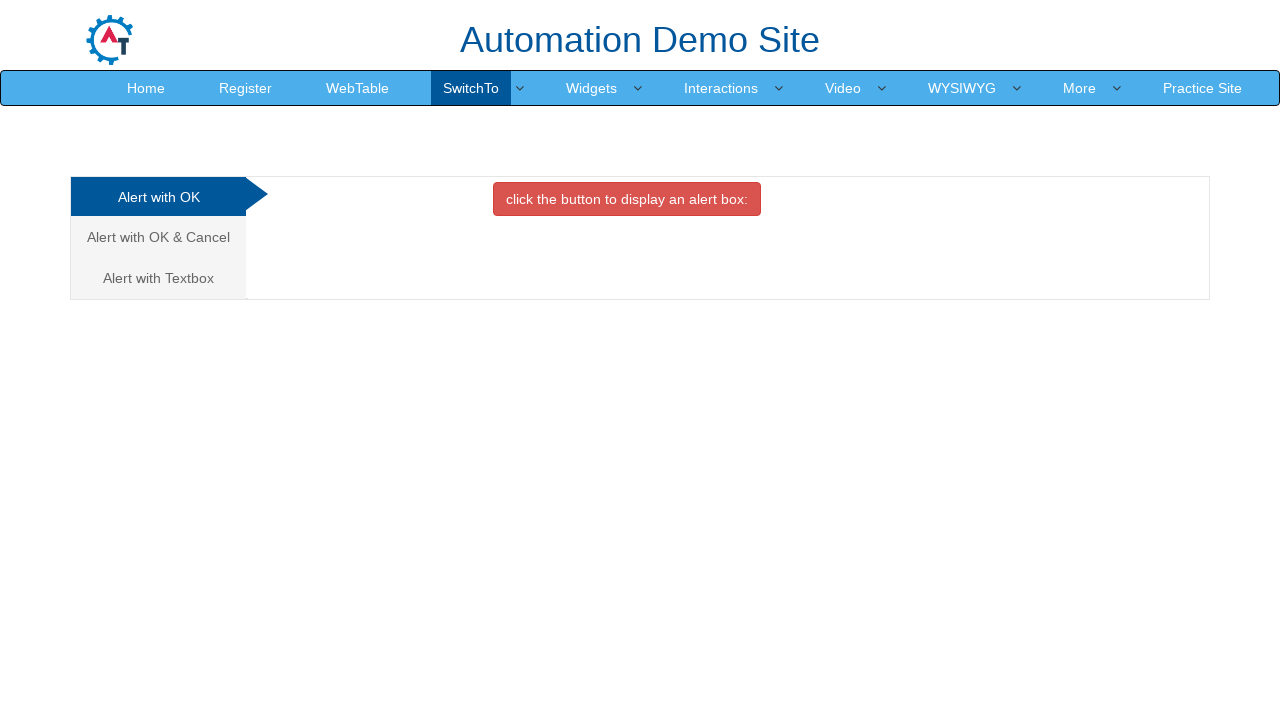

Clicked on the third tab (Alert with Textbox) at (158, 278) on xpath=/html/body/div[1]/div/div/div/div[1]/ul/li[3]/a
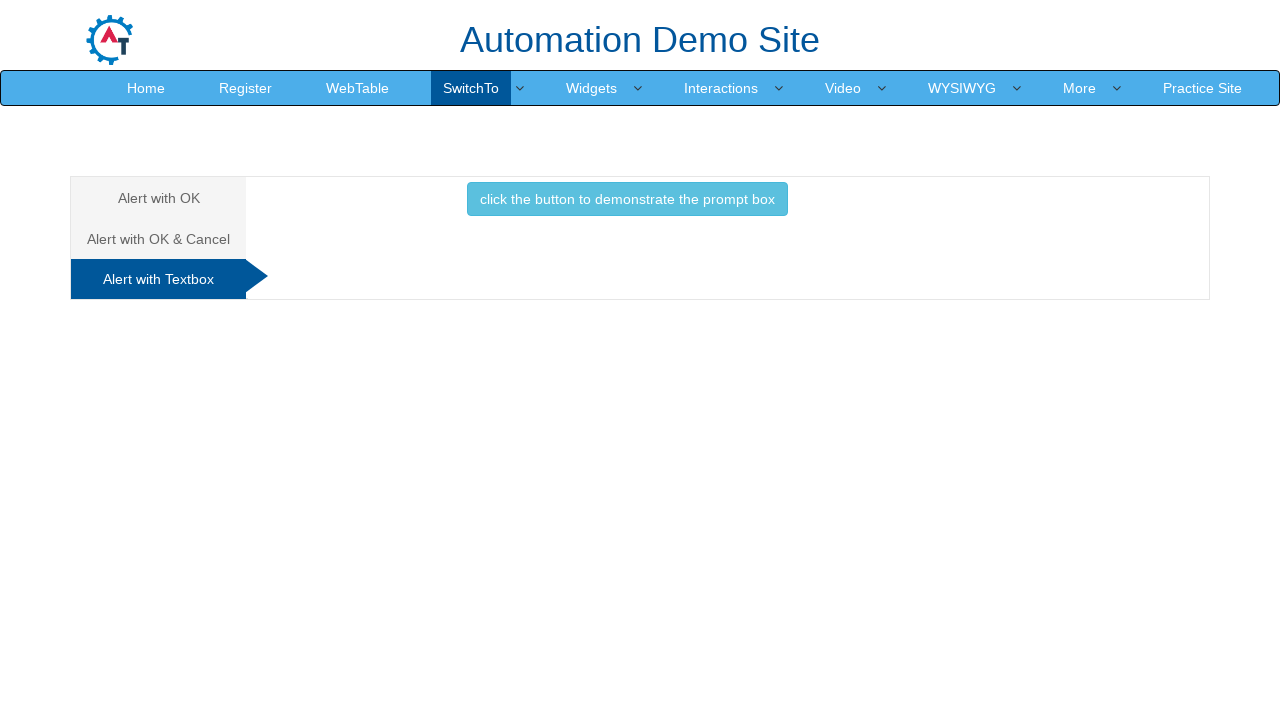

Clicked button to trigger prompt alert at (627, 199) on //*[@id="Textbox"]/button
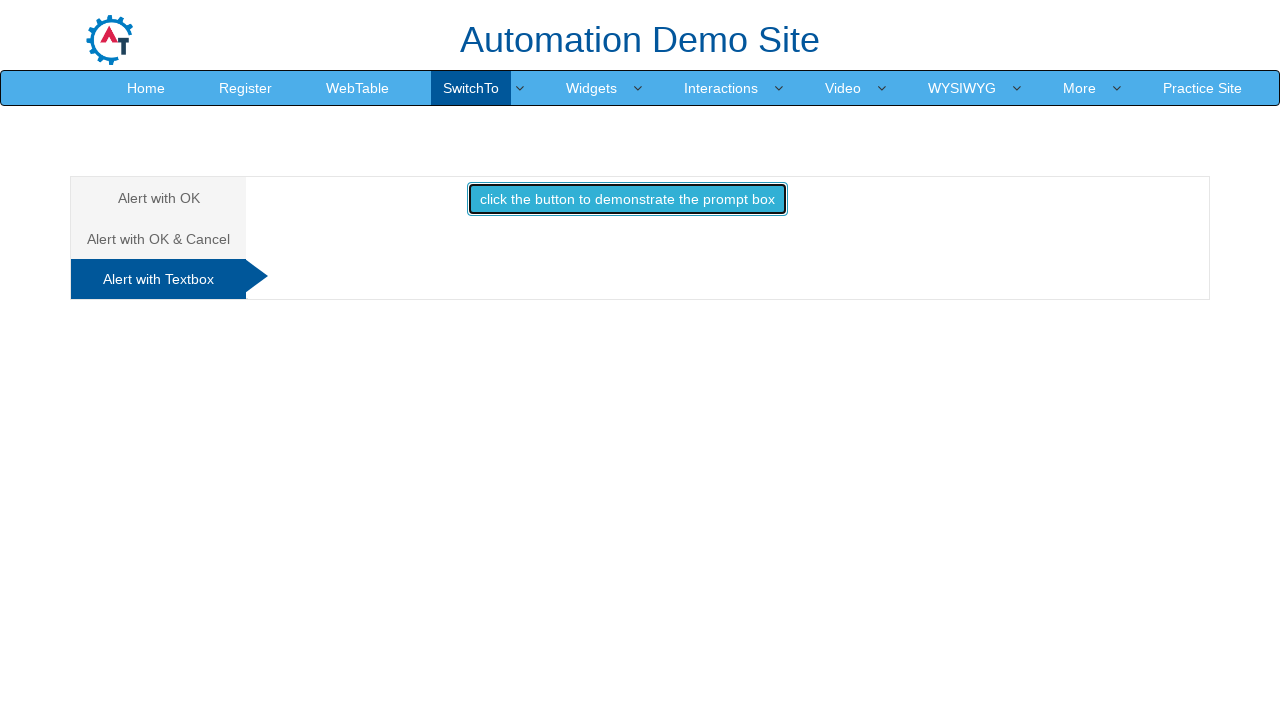

Set up dialog handler to accept prompt with text 'RAAAAAJJJJ'
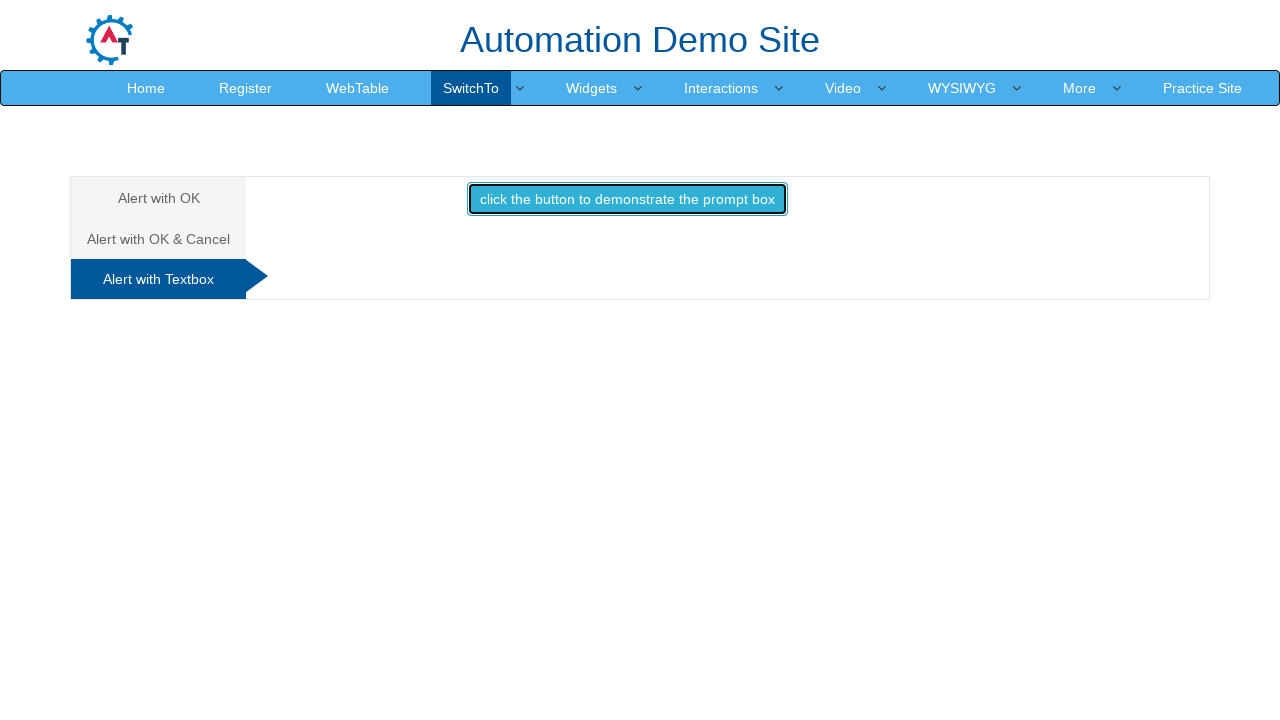

Clicked button again to trigger prompt alert with handler active at (627, 199) on //*[@id="Textbox"]/button
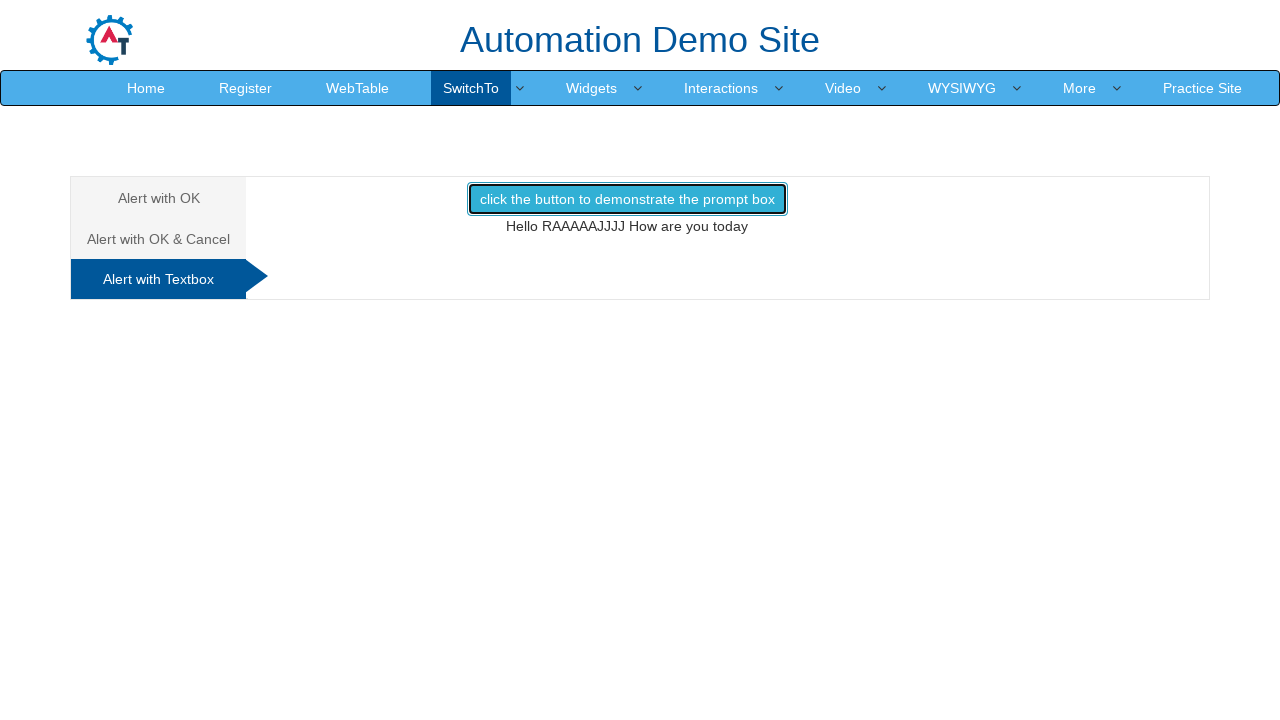

Result text element loaded
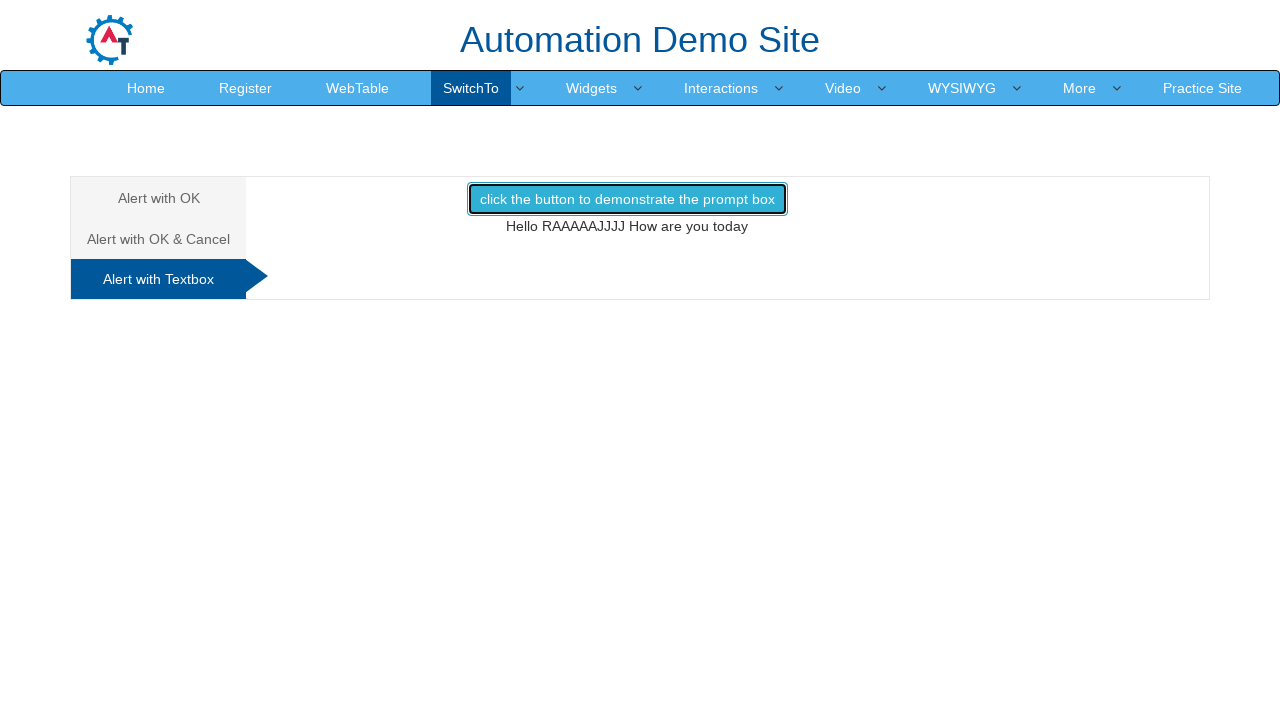

Extracted result text: Hello RAAAAAJJJJ How are you today
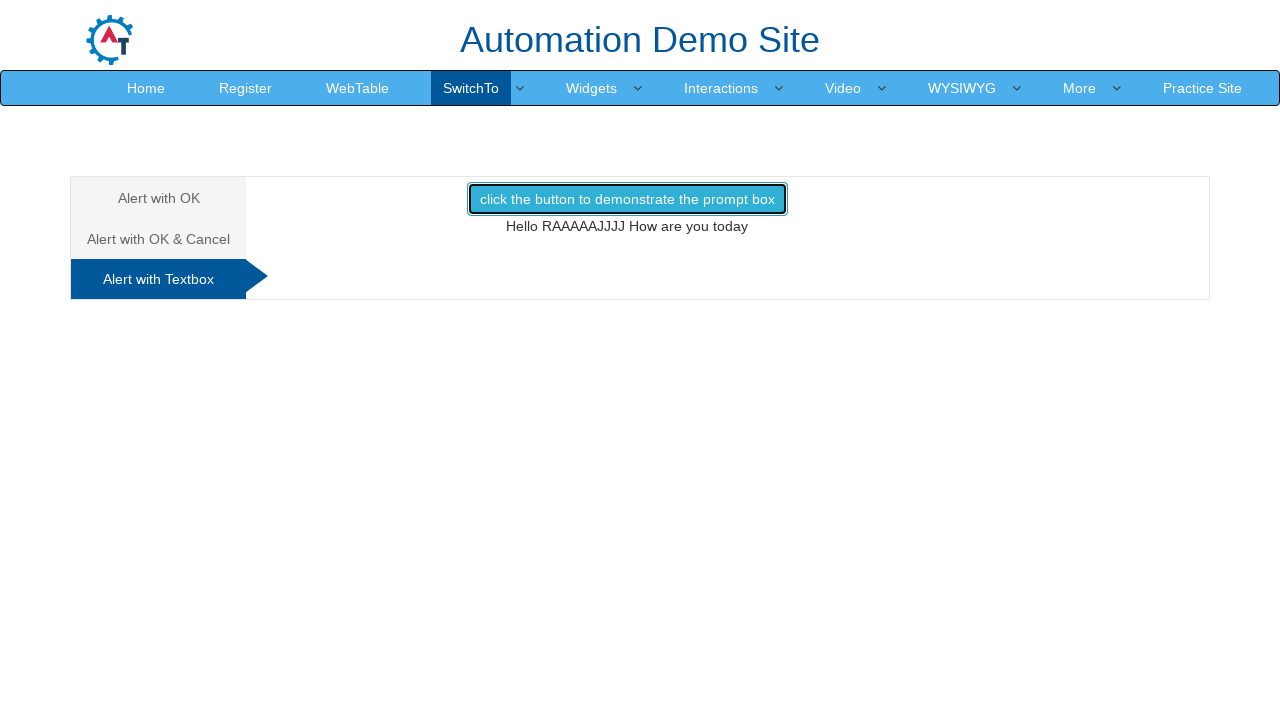

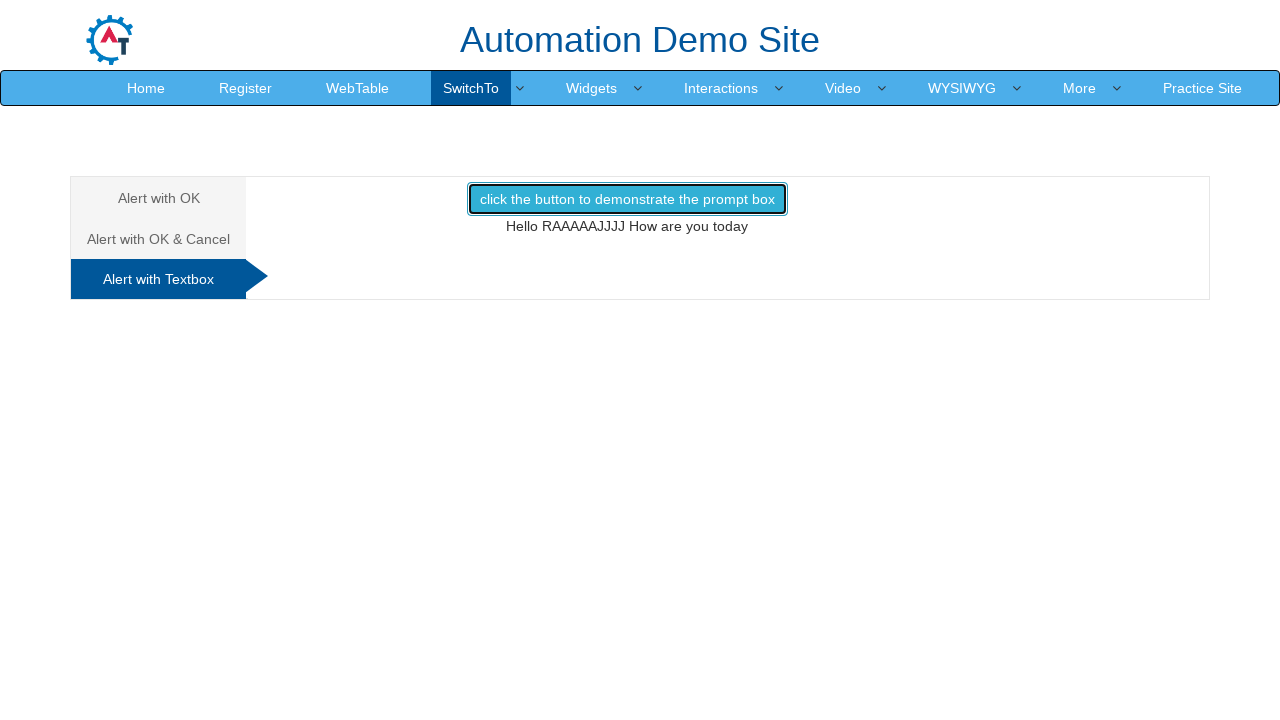